Alternative implementation testing dynamic elements with different interaction order

Starting URL: https://demoqa.com/dynamic-properties

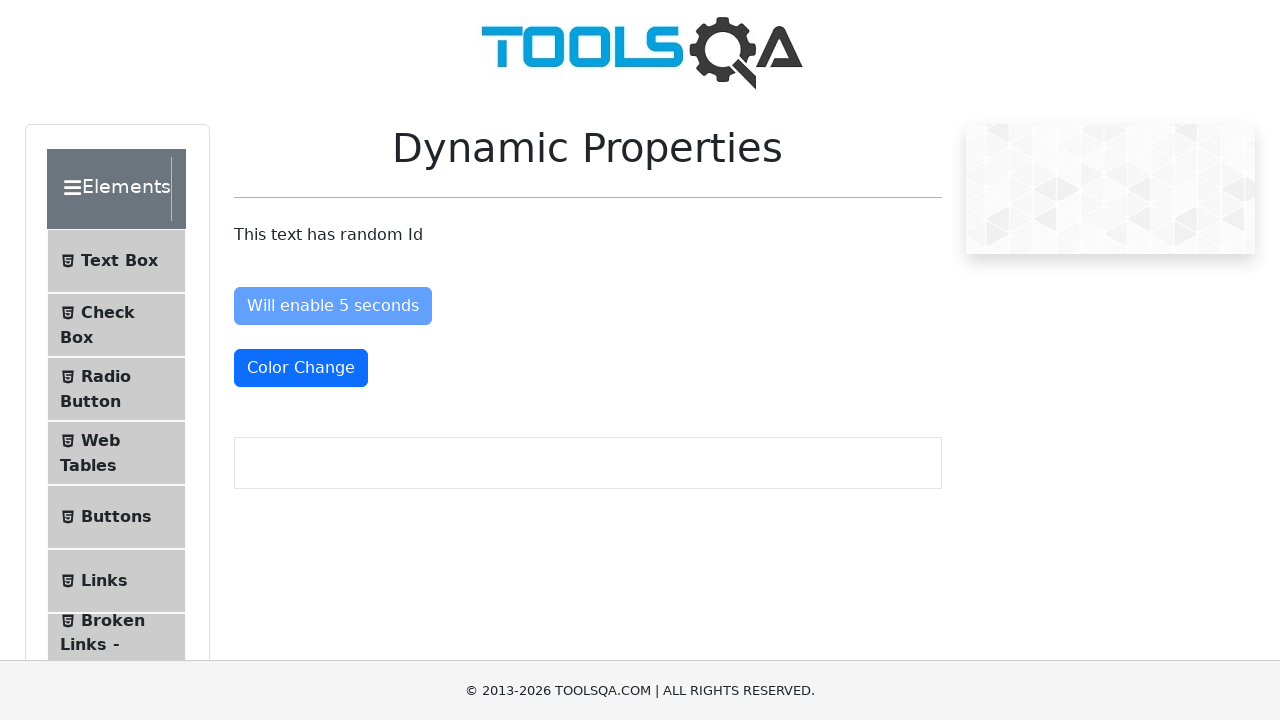

Clicked random ID text element at (588, 235) on text=This text has random Id
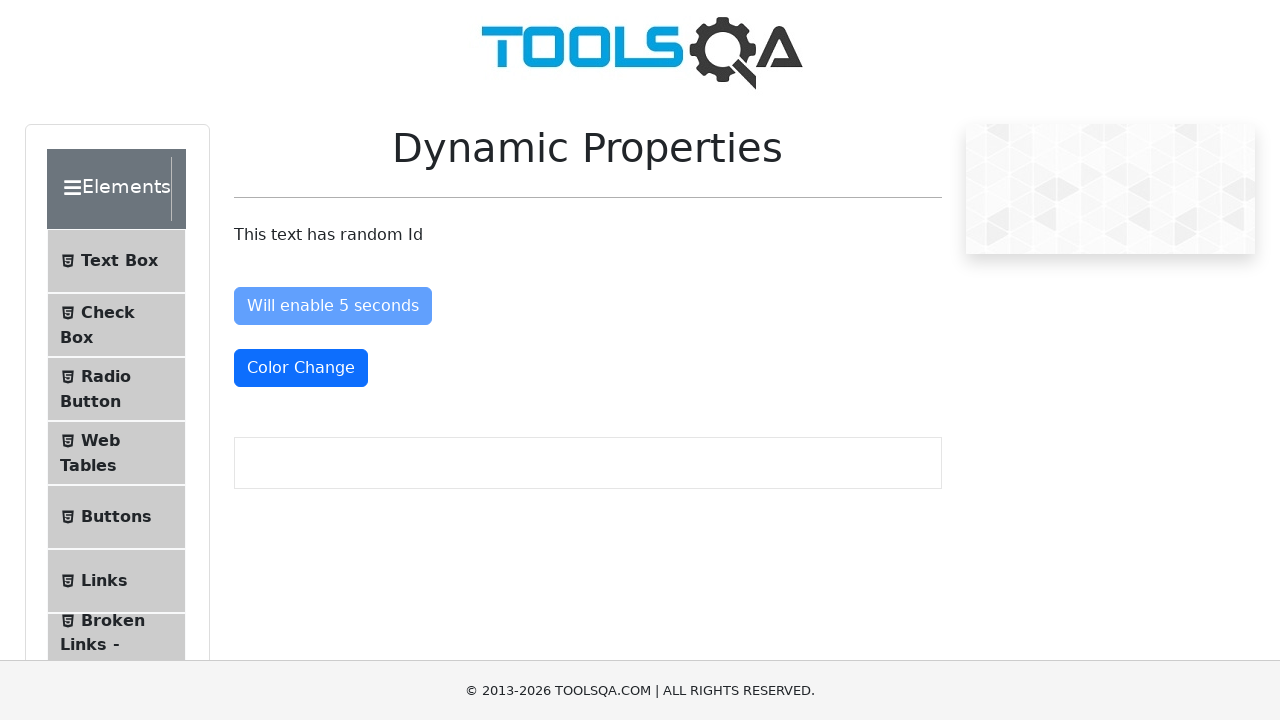

Waited for 'Enable After' button to become enabled
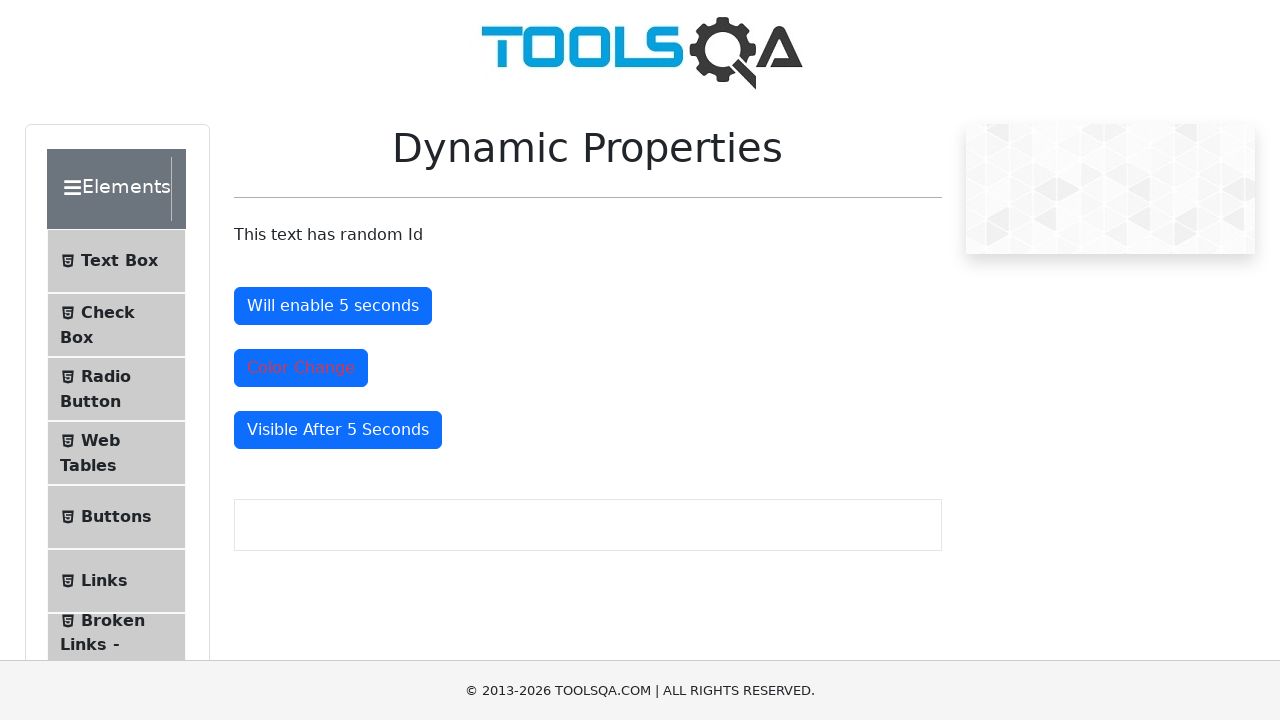

Clicked 'Enable After' button at (333, 306) on #enableAfter
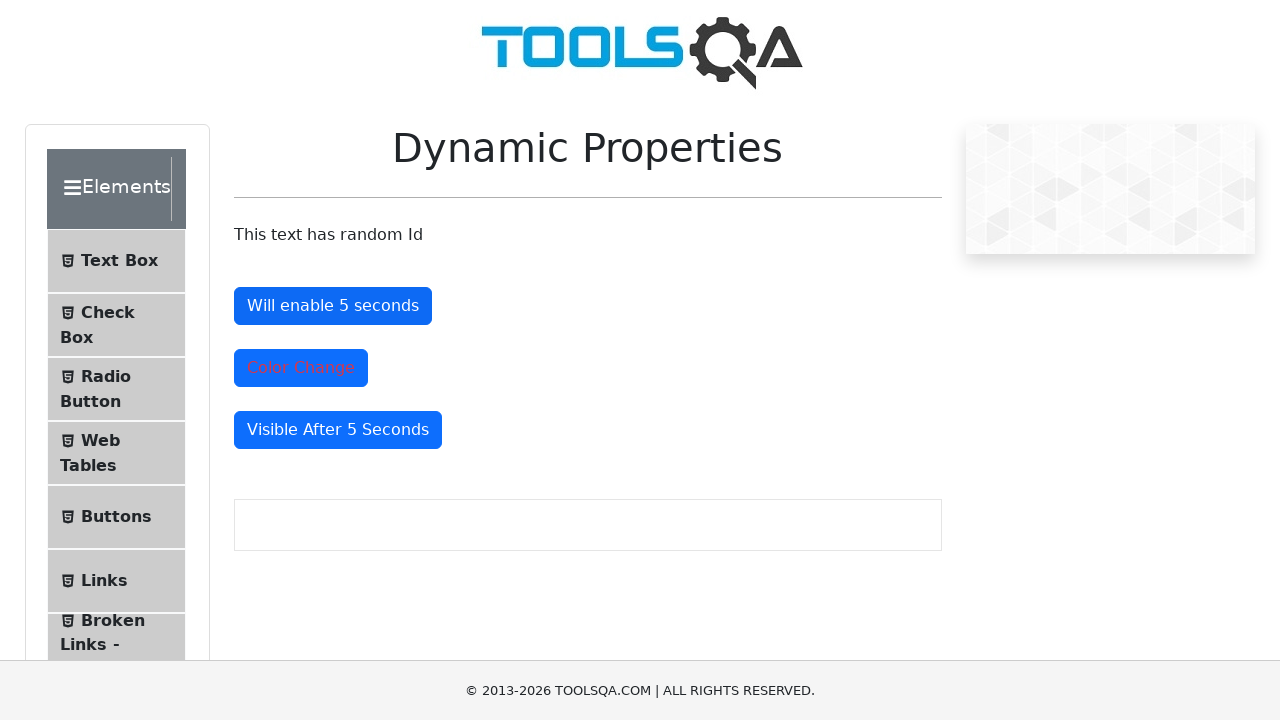

Clicked color change button at (301, 368) on #colorChange
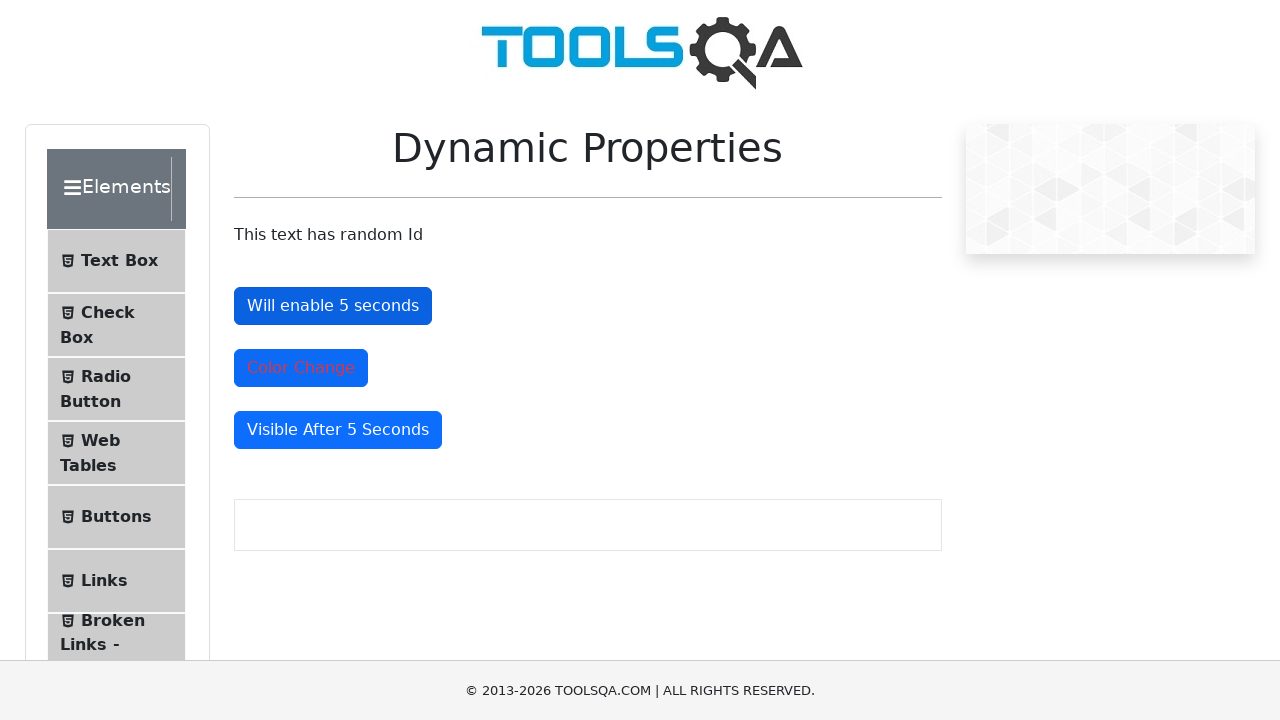

Waited for 'Visible After' button to become visible
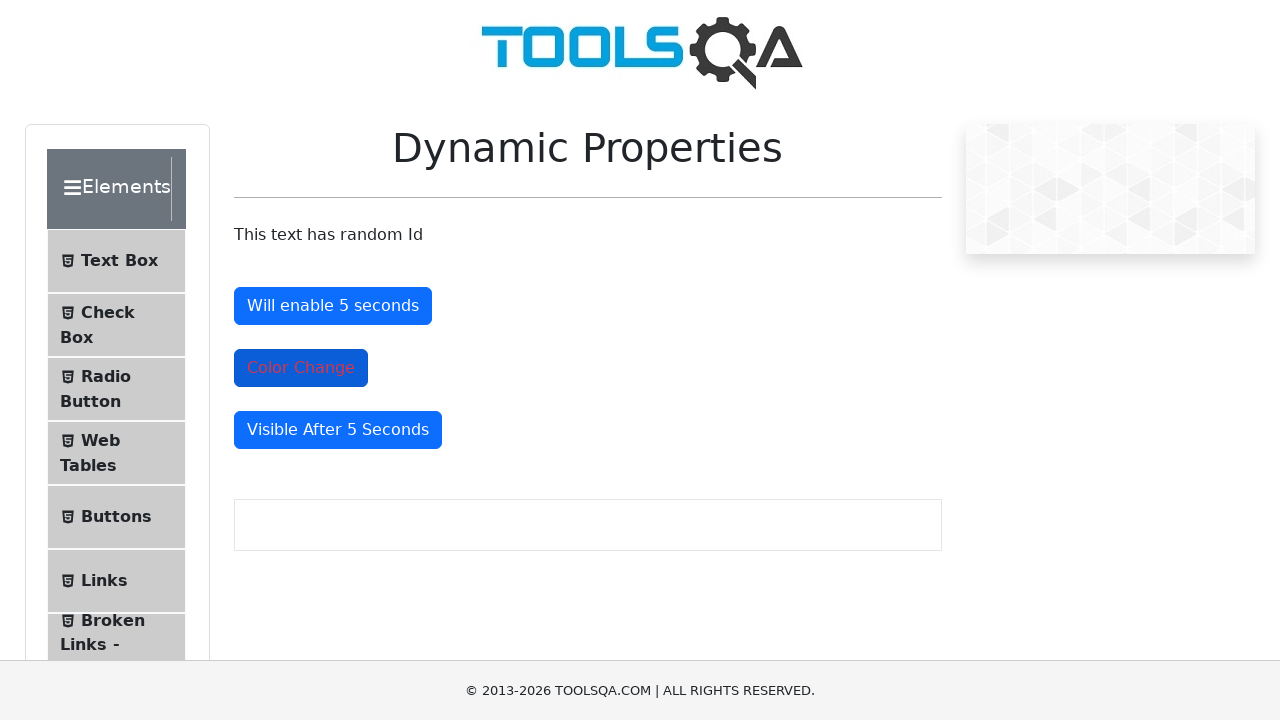

Clicked 'Visible After' button at (338, 430) on #visibleAfter
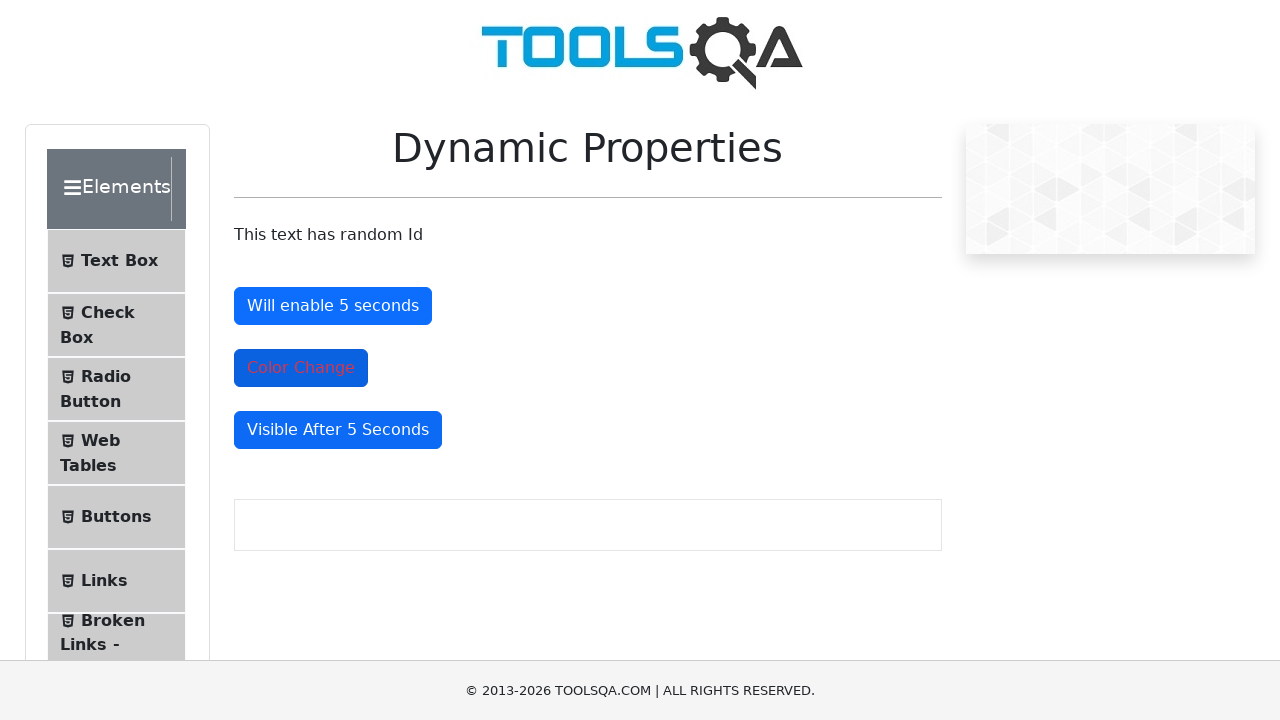

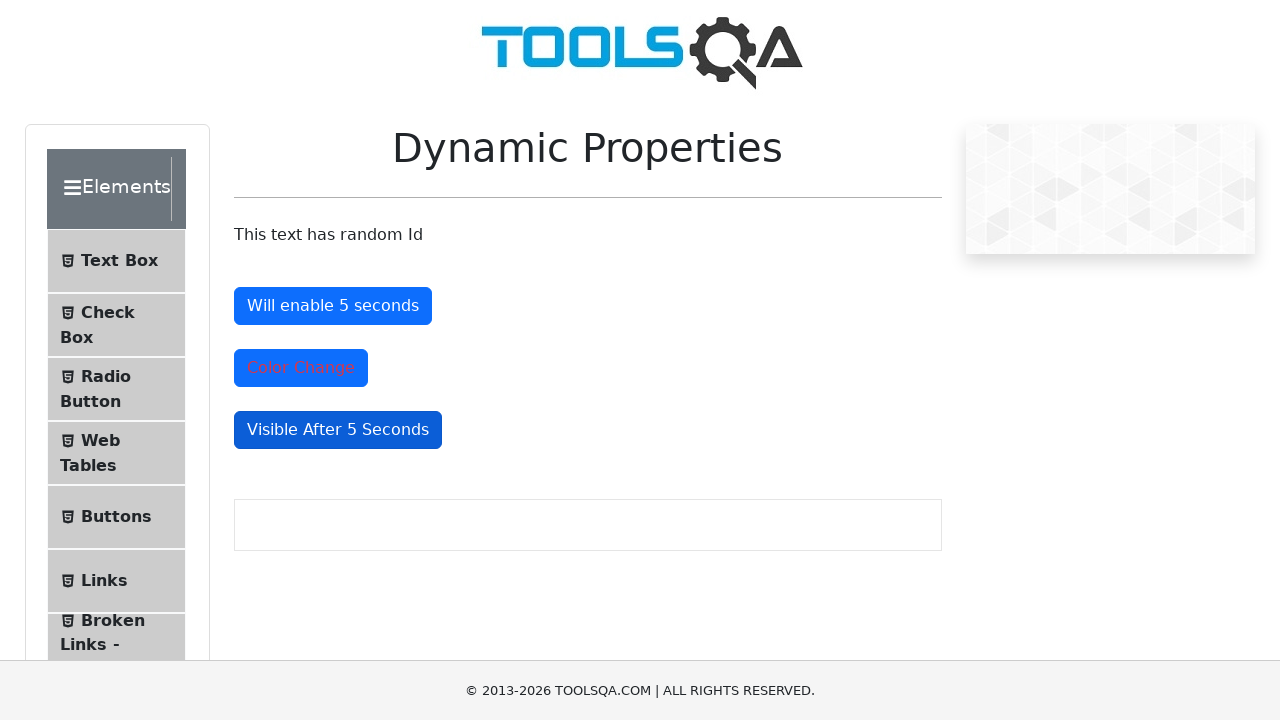